Tests a registration form by filling in first name, last name, and email fields, submitting the form, and verifying the success message is displayed.

Starting URL: http://suninjuly.github.io/registration1.html

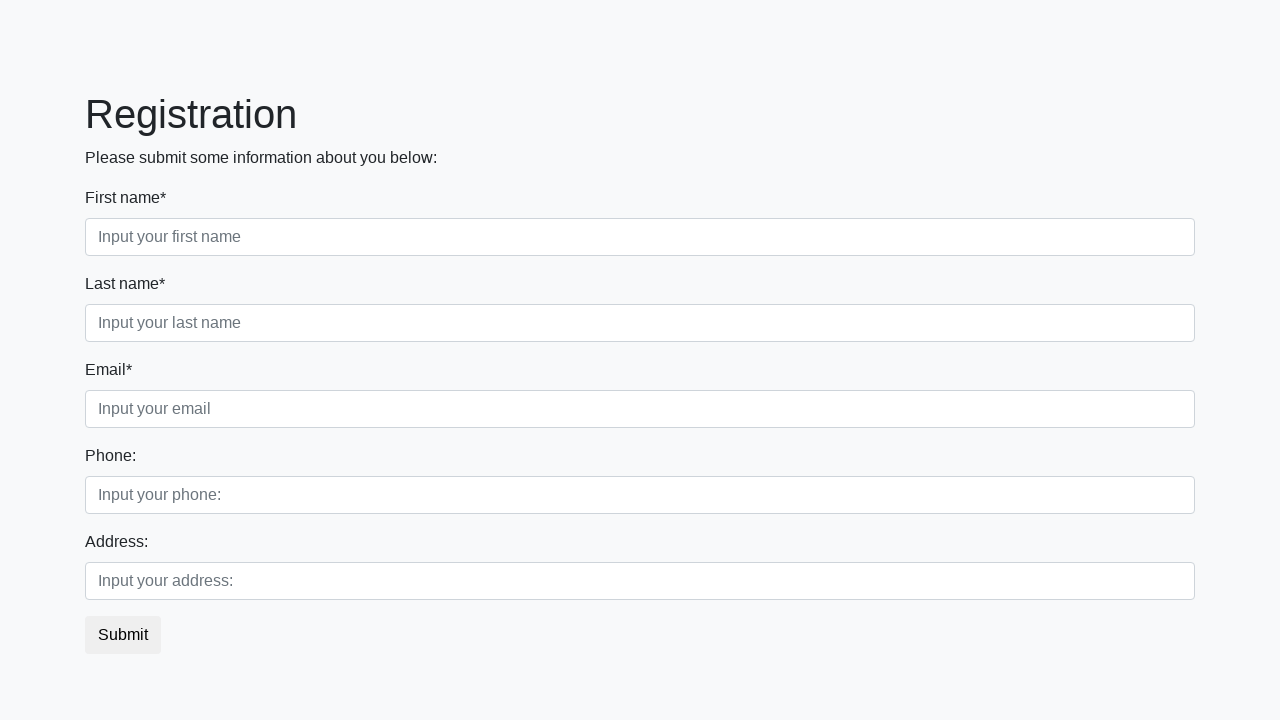

Navigated to registration form page
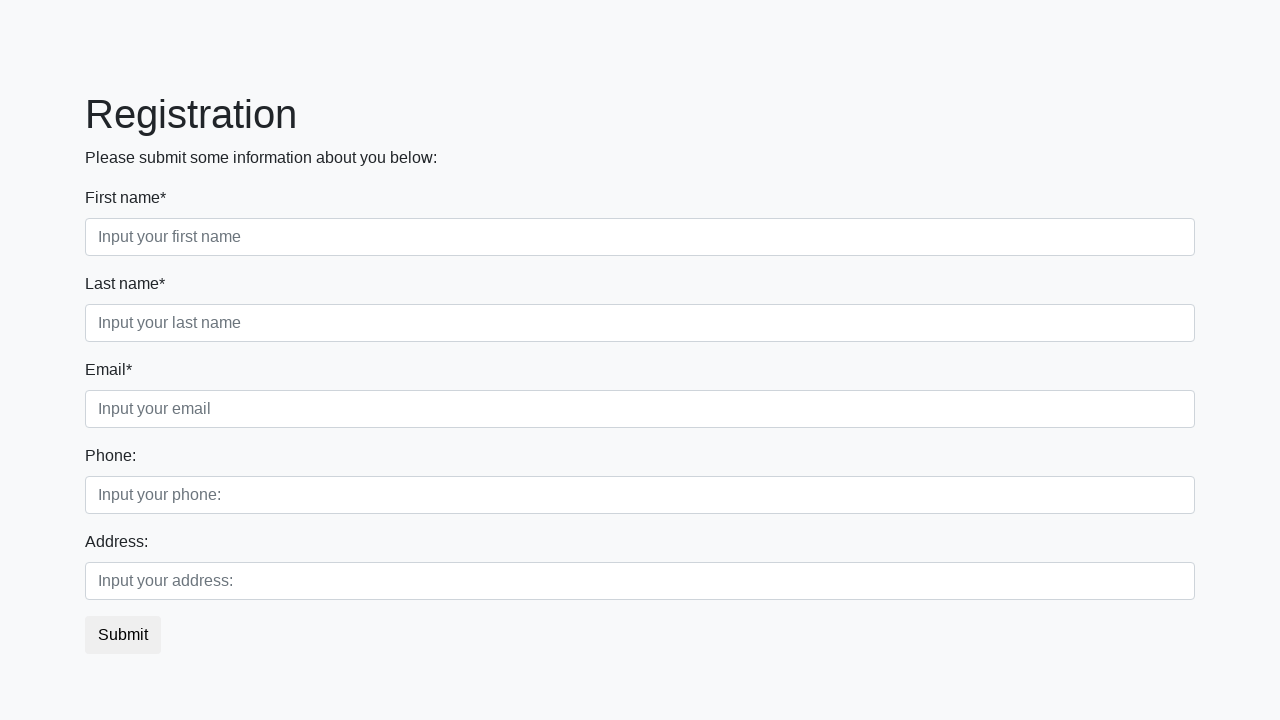

Filled first name field with 'Ivan' on //div[@class="first_block"]//input[@class="form-control first"]
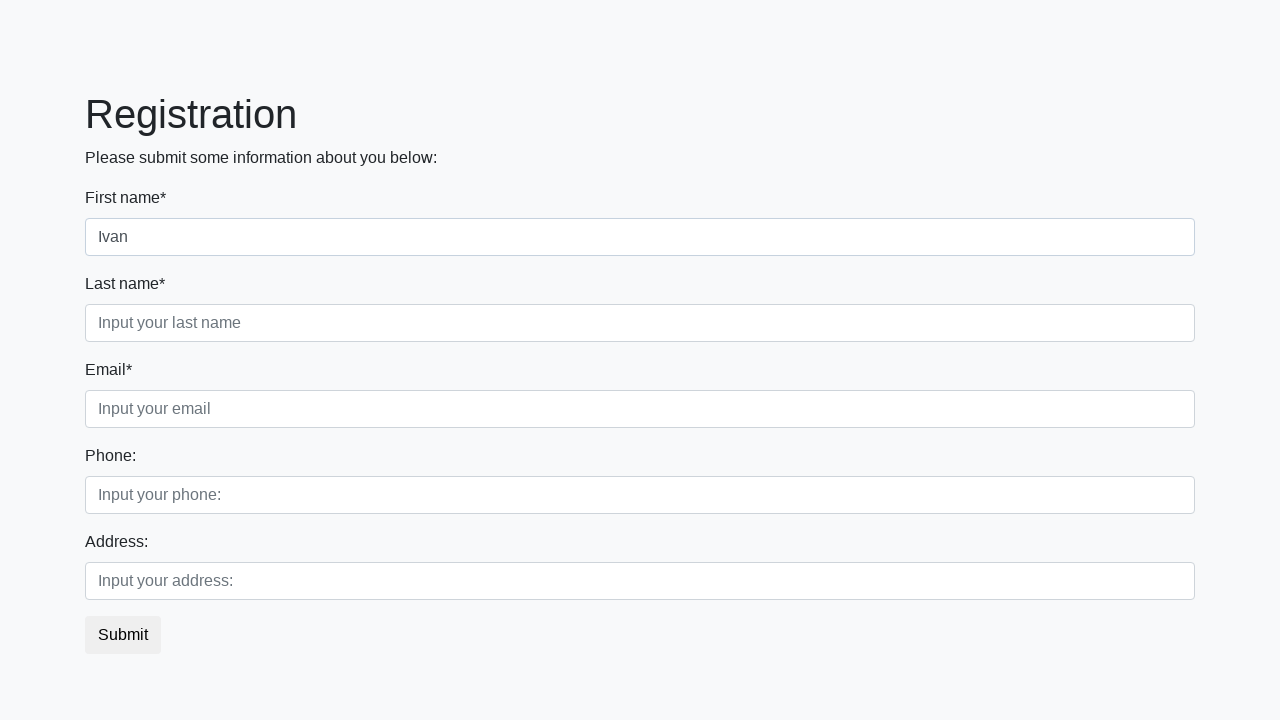

Filled last name field with 'Petrov' on //div[@class="first_block"]//input[@class="form-control second"]
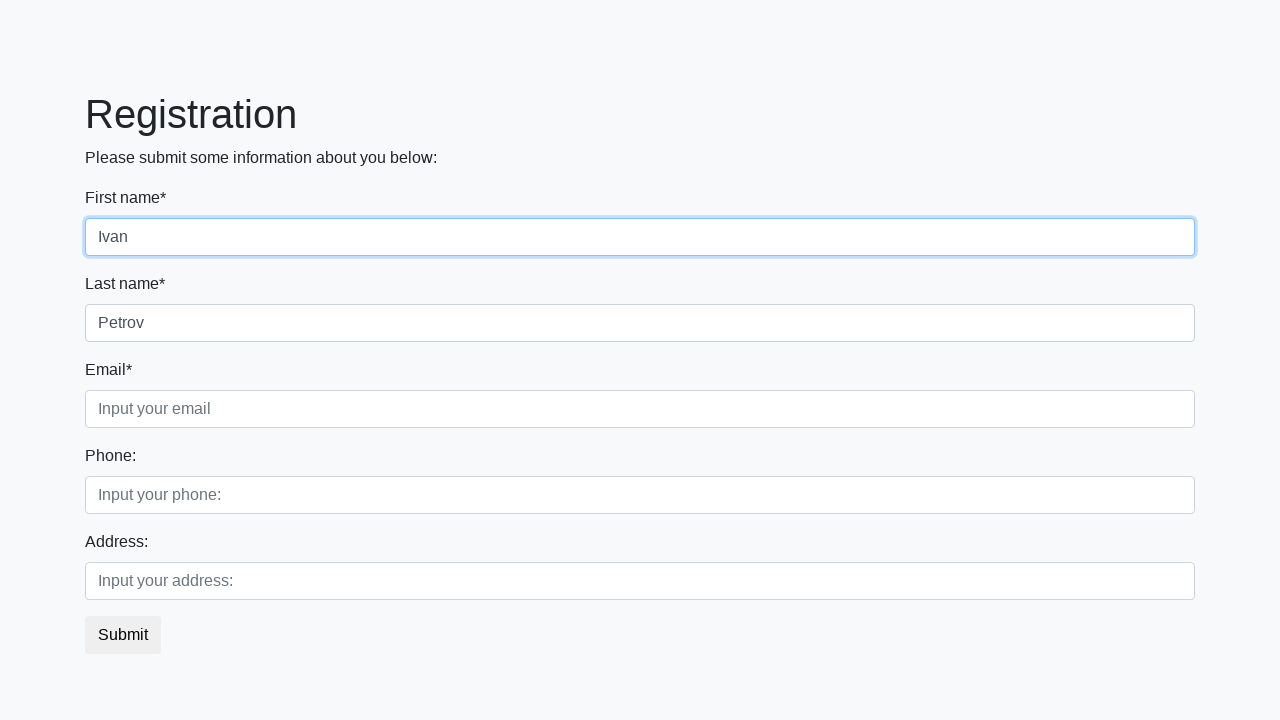

Filled email field with 'testuser@example.com' on //div[@class="first_block"]//input[@class="form-control third"]
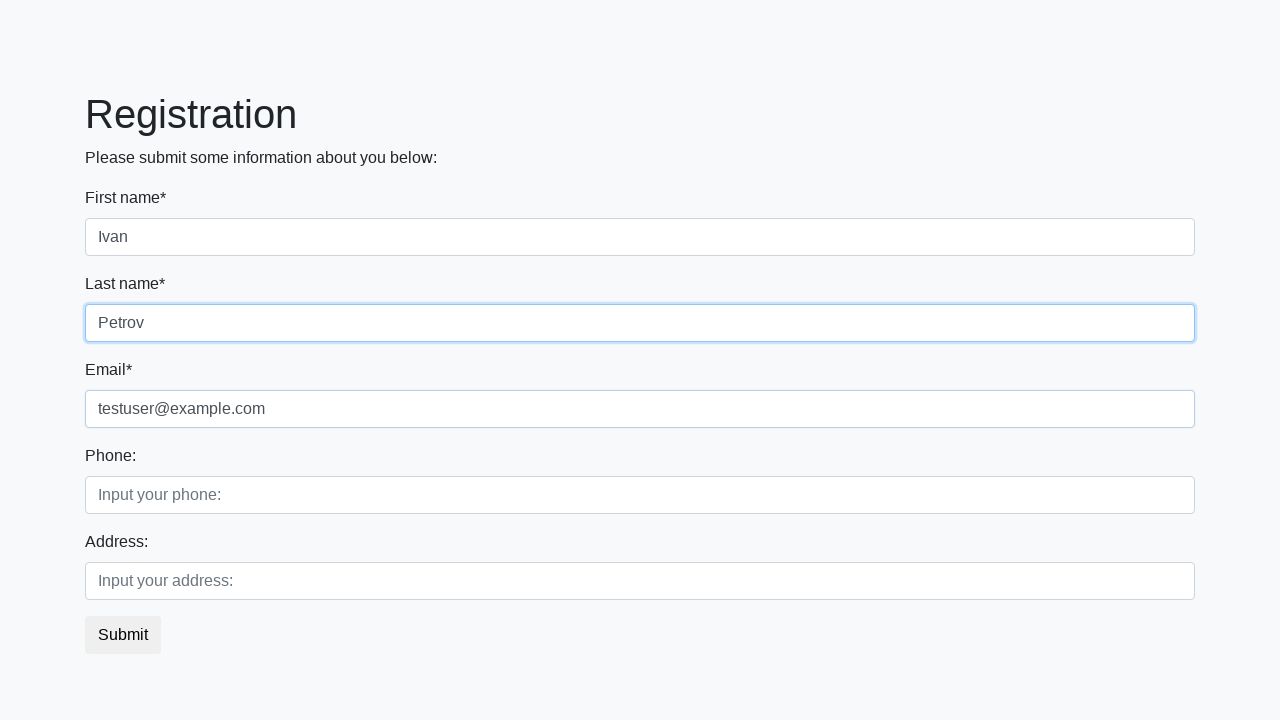

Clicked submit button to submit registration form at (123, 635) on button.btn
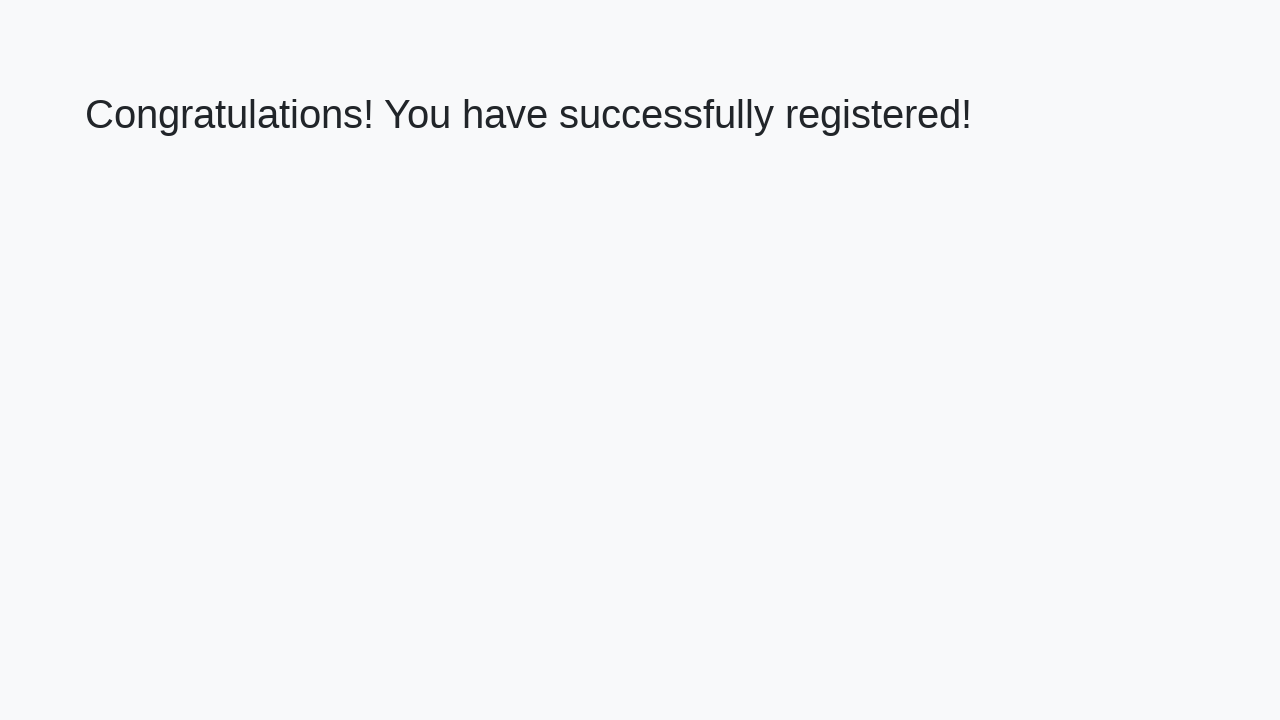

Success message loaded on page
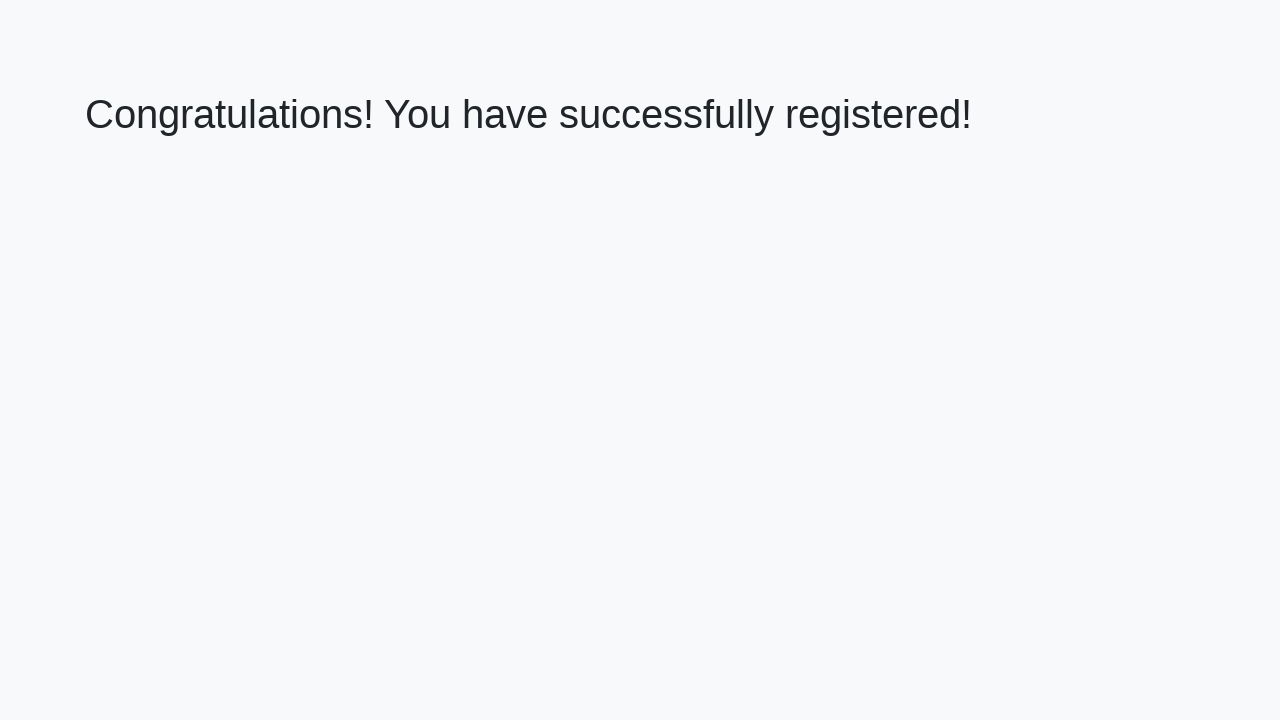

Retrieved welcome message text
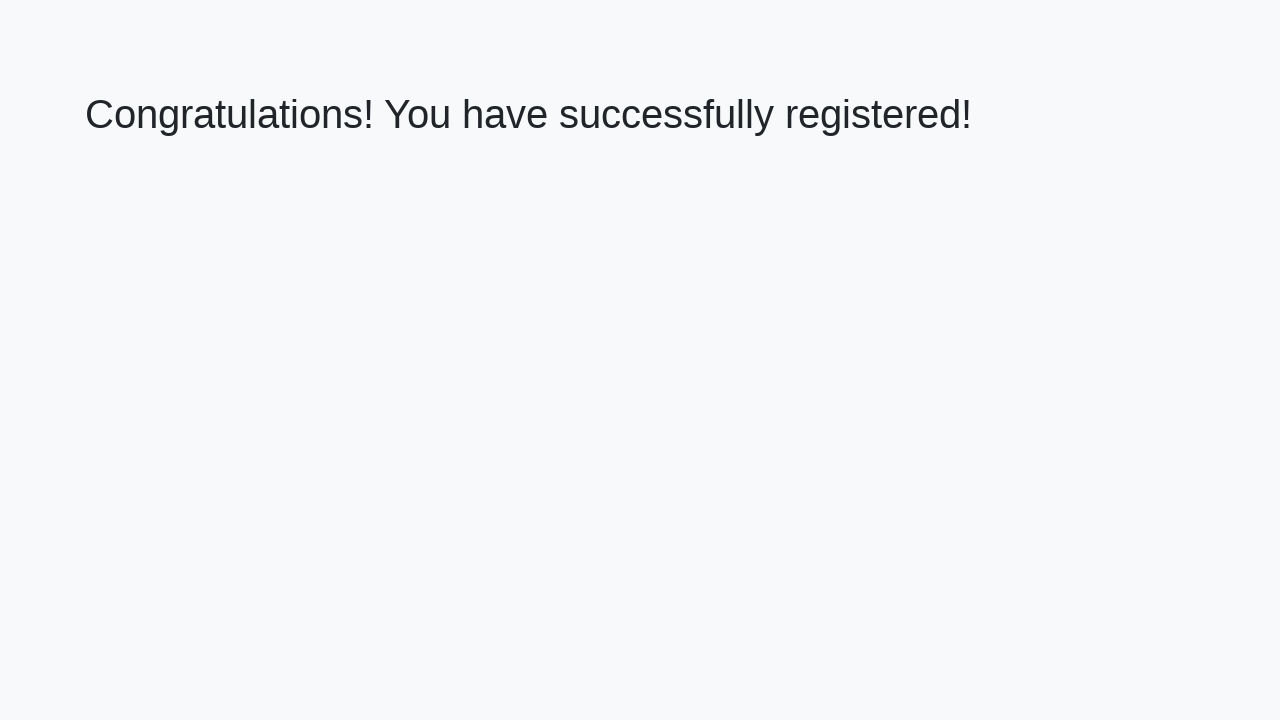

Verified success message displays correct text
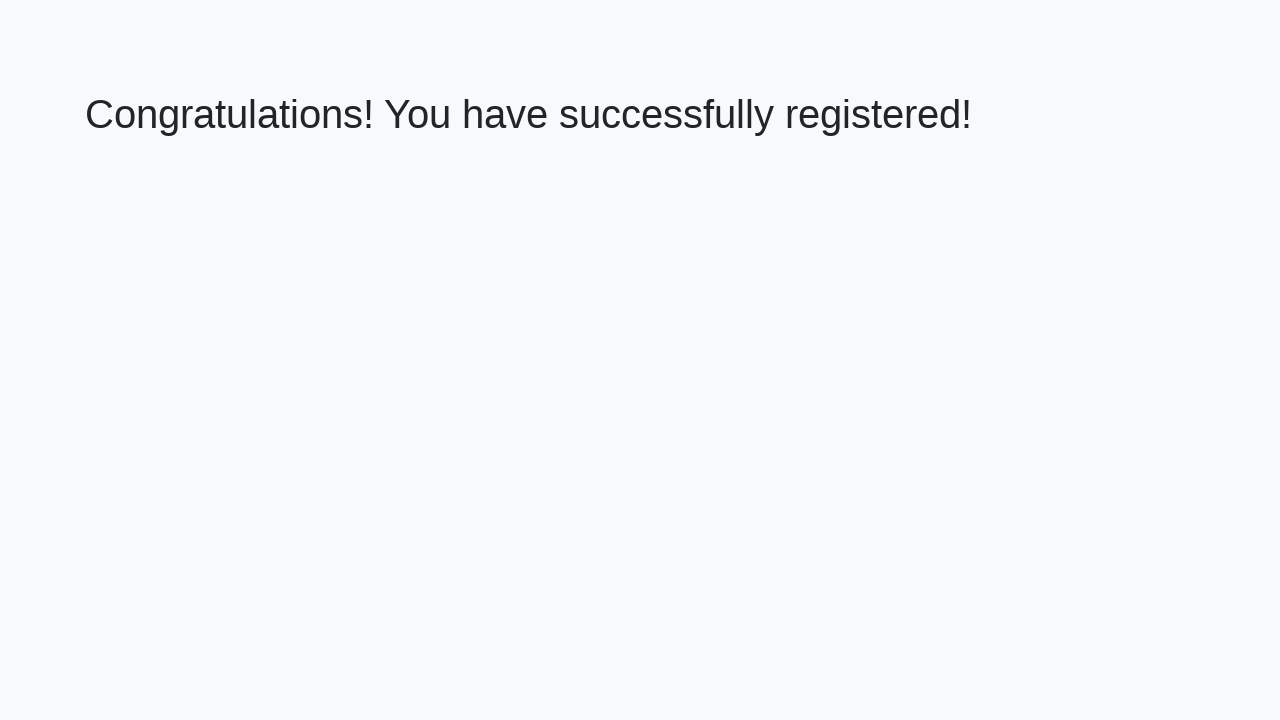

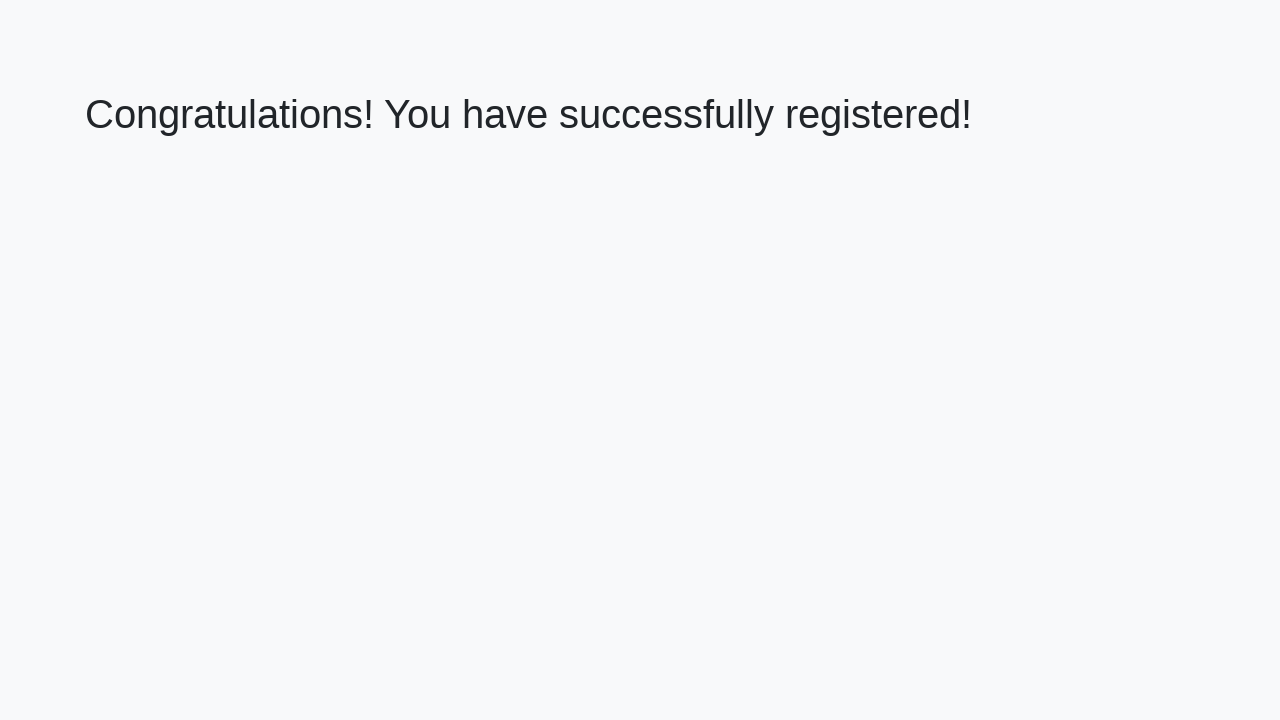